Navigates to the Dessert39 beverage menu page and waits for the product listings to load

Starting URL: https://dessert39.com/html/pages/menu_beverage.php

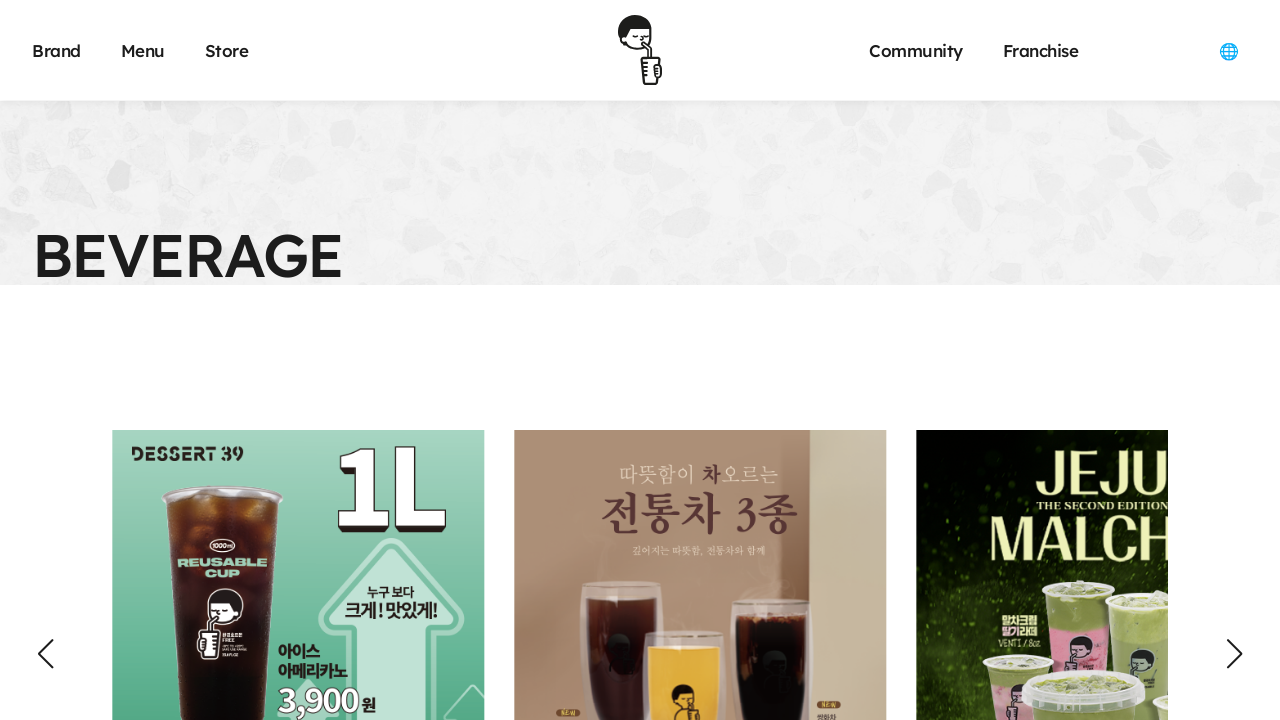

Navigated to Dessert39 beverage menu page
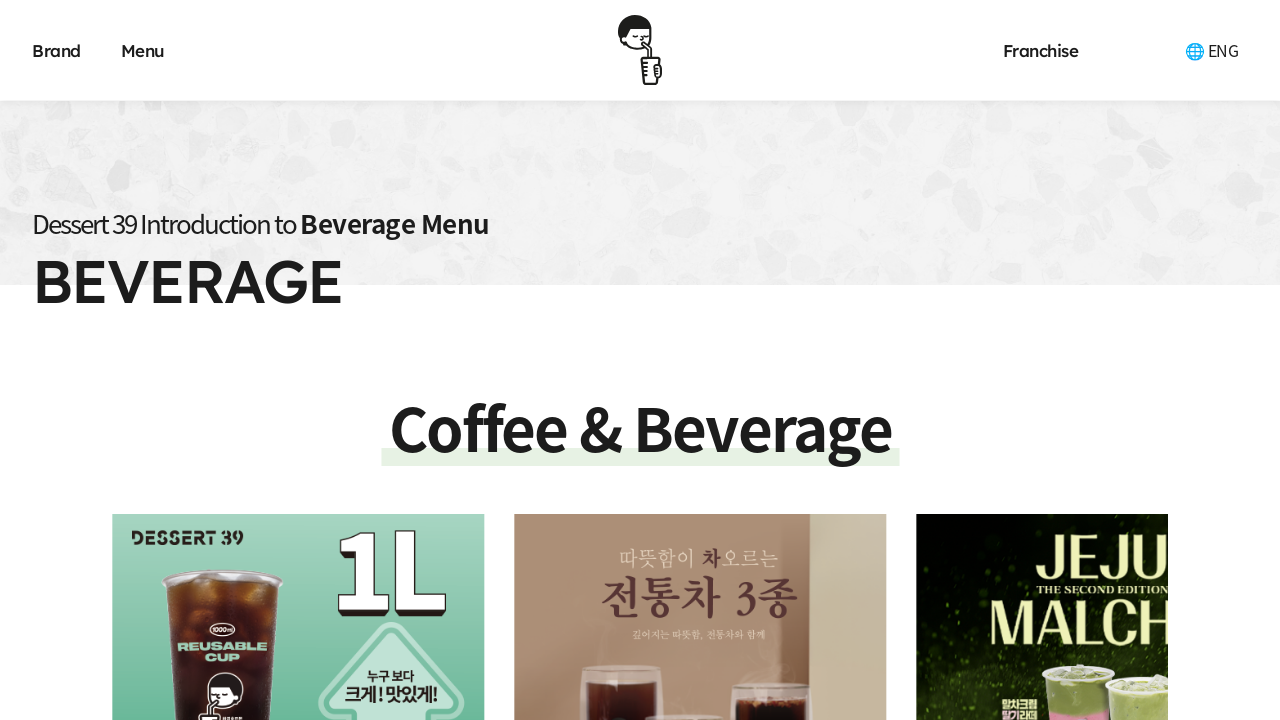

Product container loaded
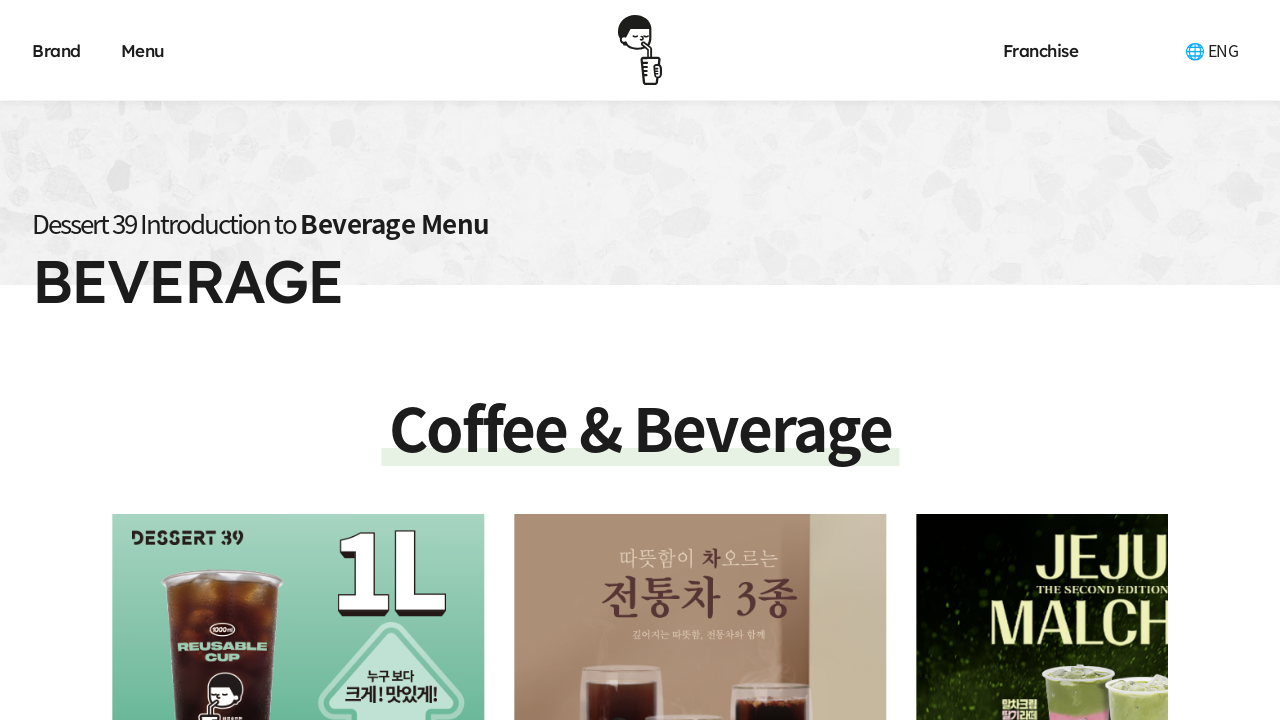

Product listings in beverage menu loaded
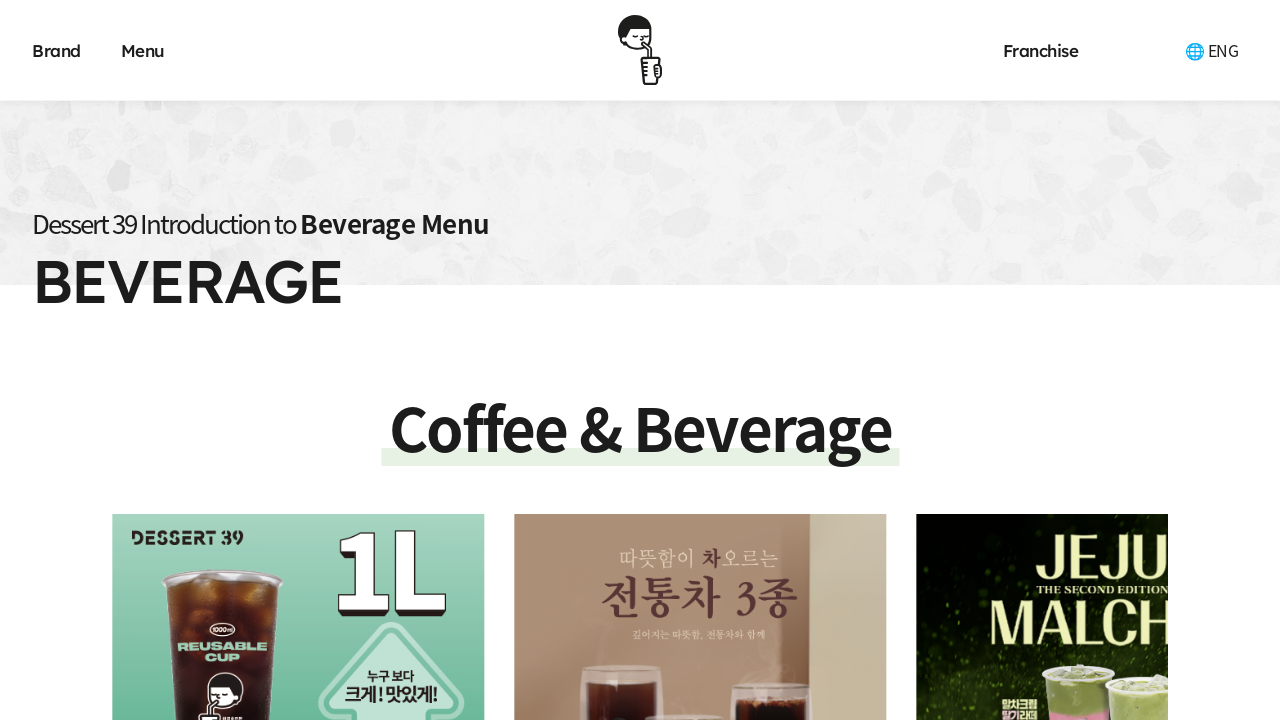

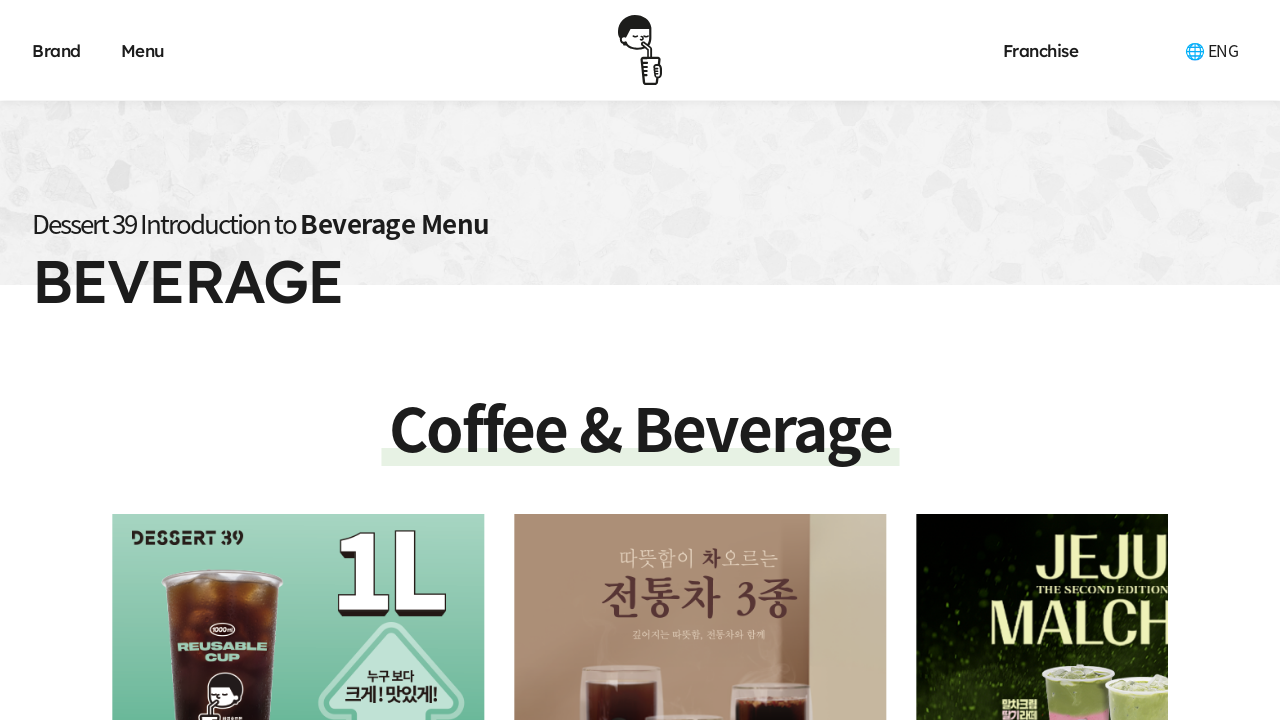